Tests form interactions including clicking a checkbox, selecting a dropdown option, filling a text field, triggering an alert, and verifying alert content

Starting URL: https://www.rahulshettyacademy.com/AutomationPractice/

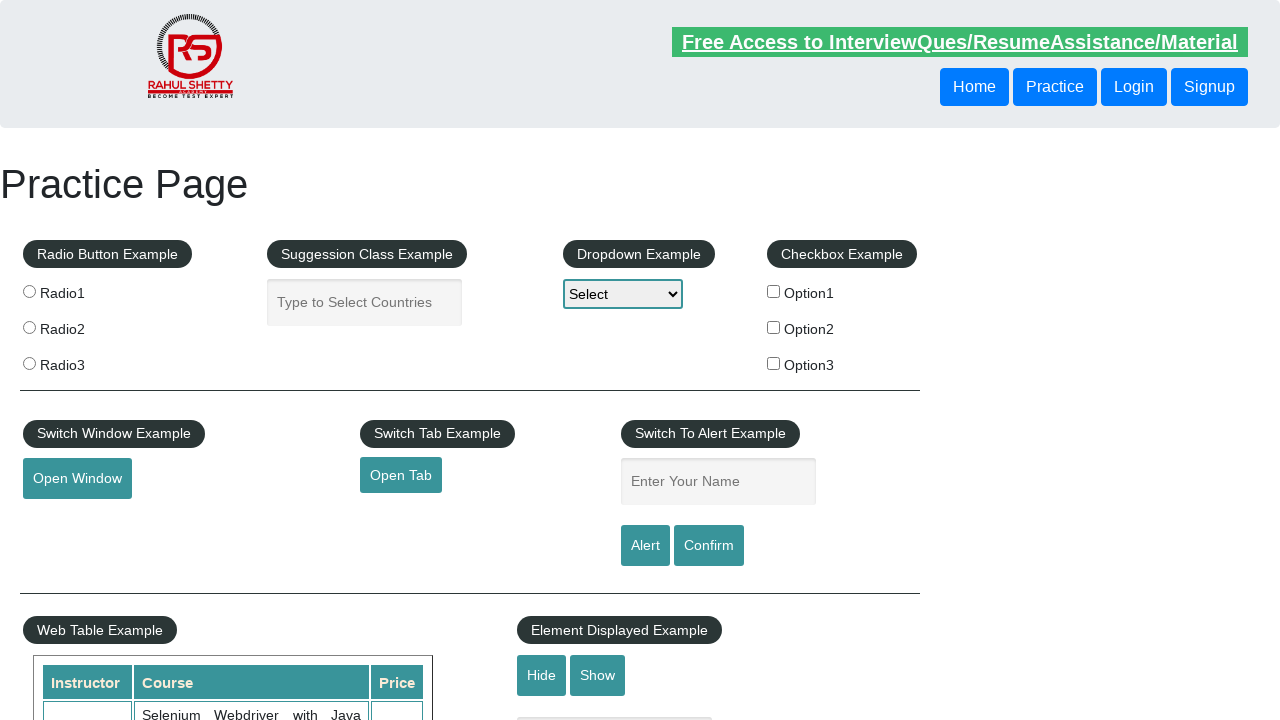

Clicked checkbox option 2 at (774, 327) on #checkBoxOption2
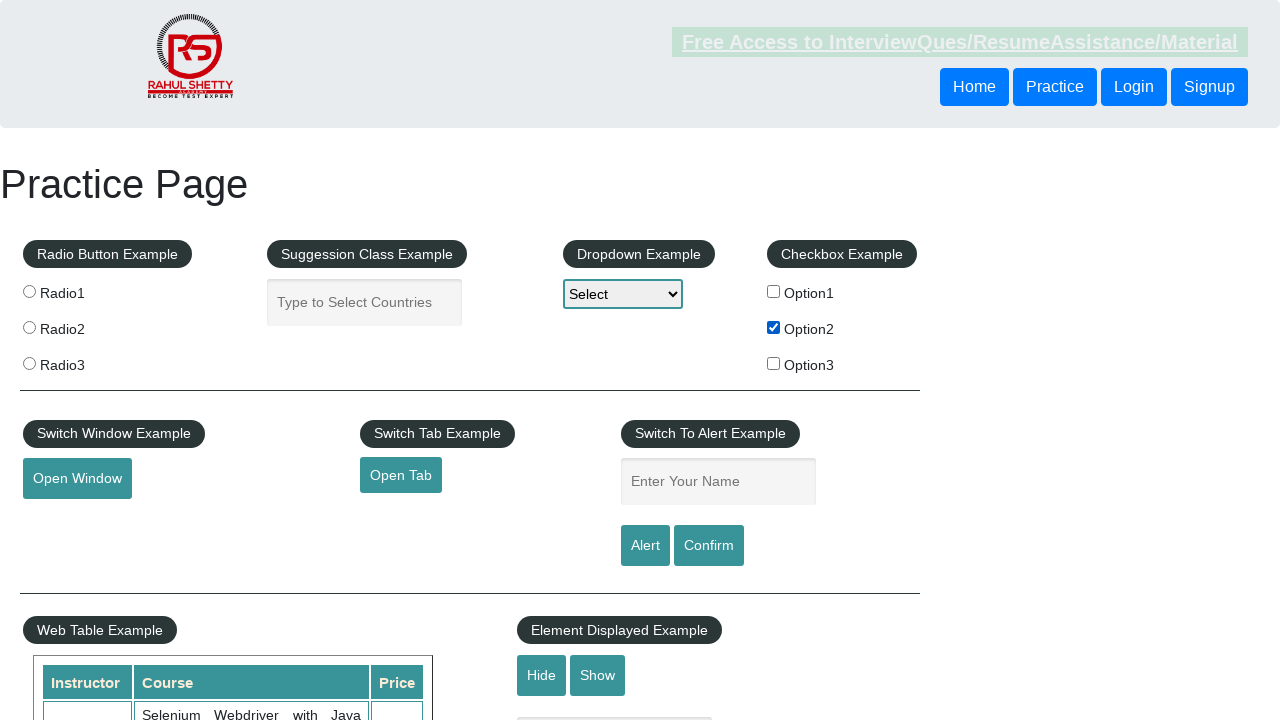

Retrieved checkbox option 2 label text: 'Option2'
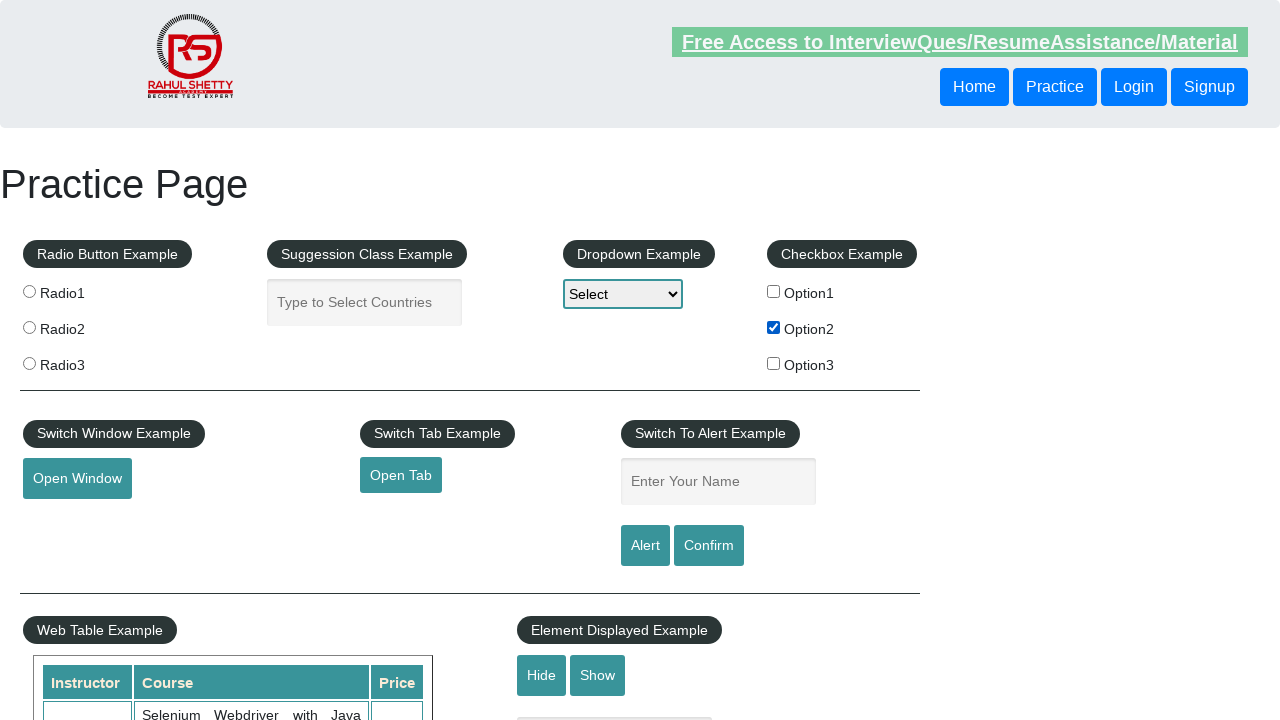

Selected 'Option2' from dropdown on #dropdown-class-example
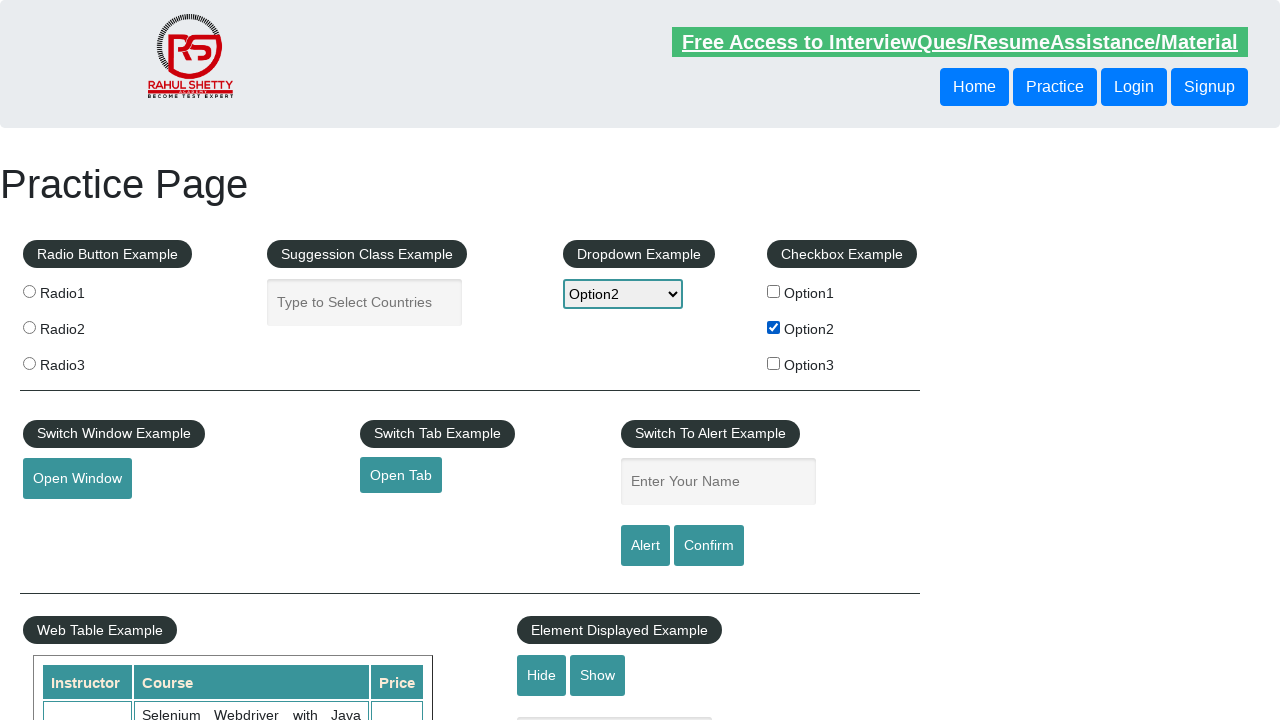

Filled name field with 'Option2' on #name
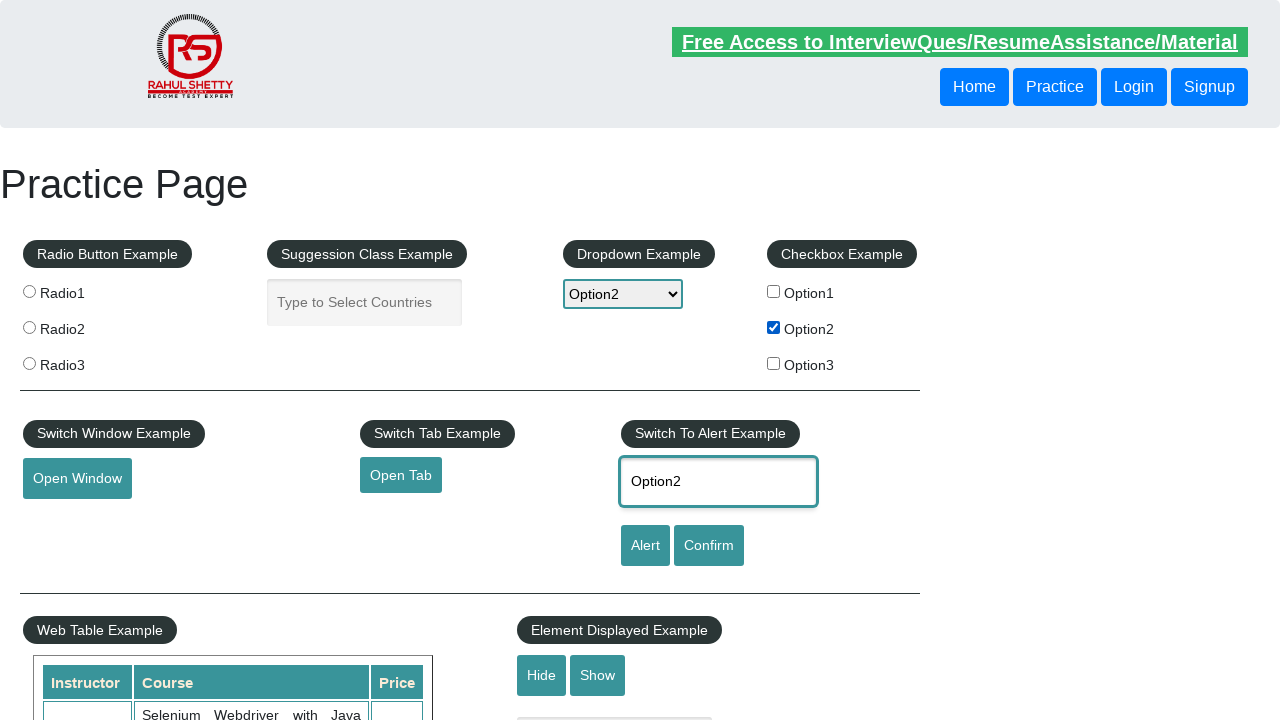

Registered dialog handler to accept alerts
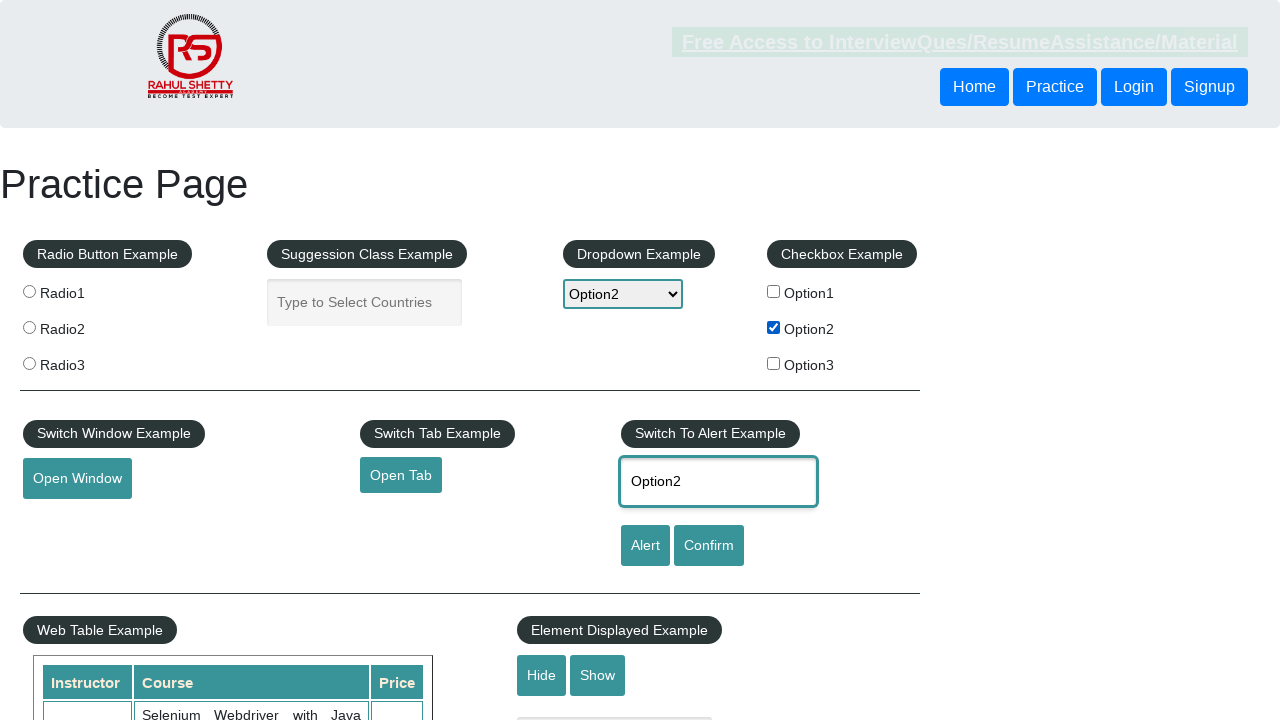

Clicked alert button to trigger alert dialog at (645, 546) on #alertbtn
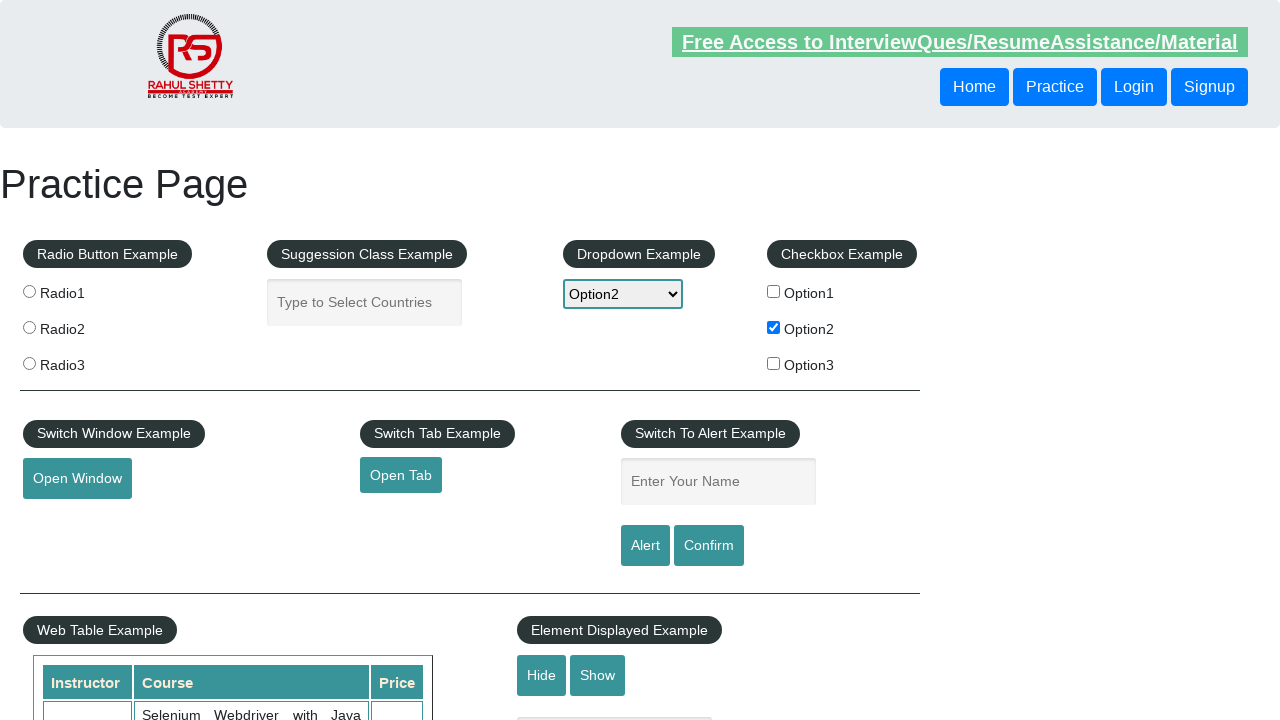

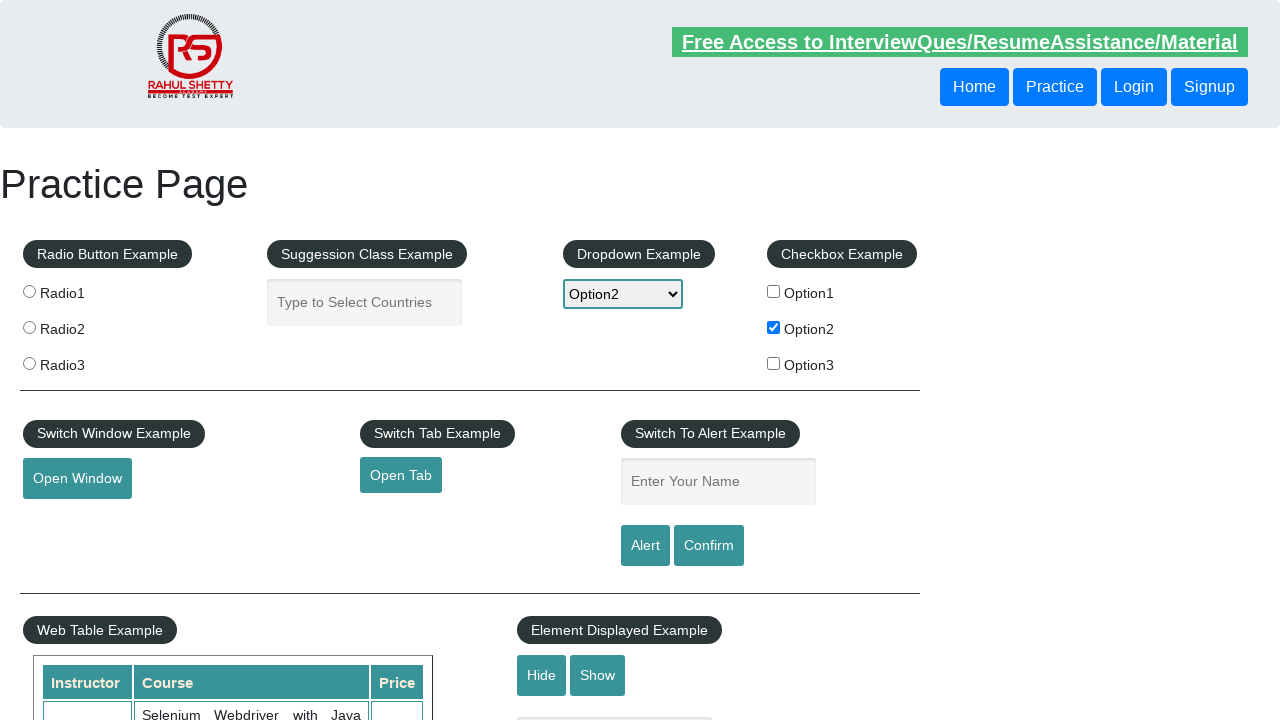